Navigates to the Heroes of War and Magic website and waits for page to load

Starting URL: https://www.heroeswm.ru/

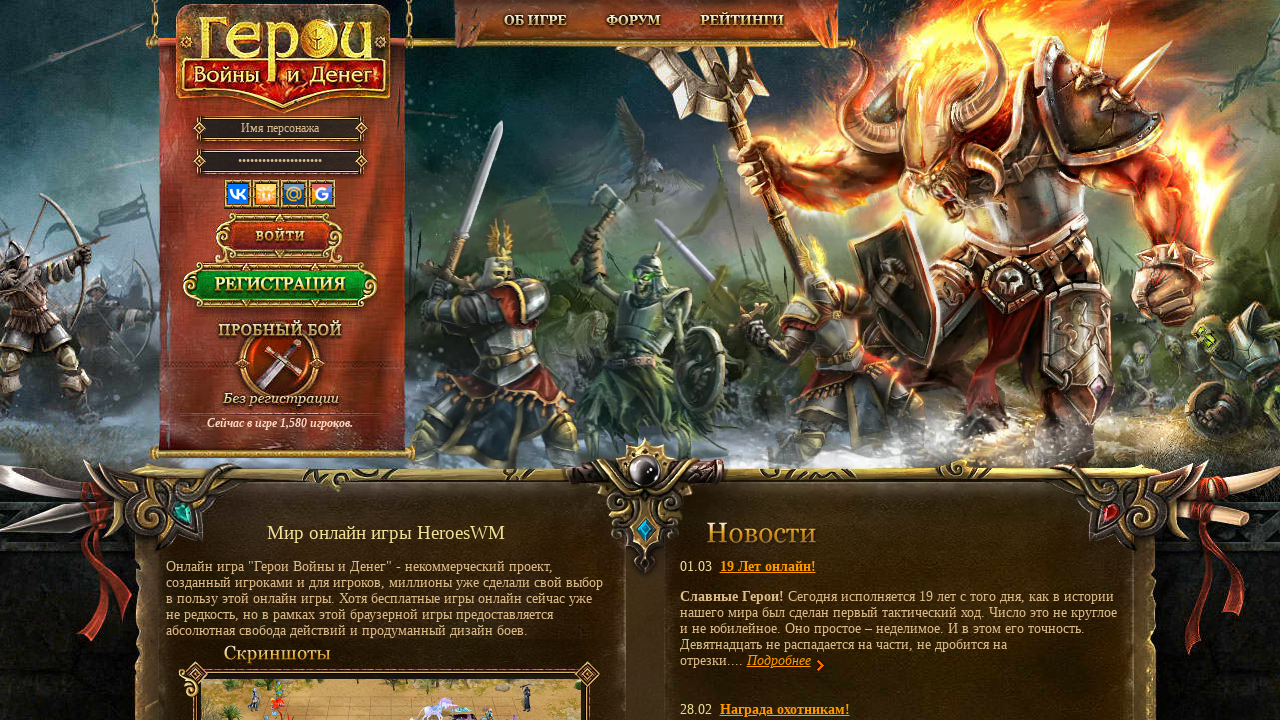

Navigated to Heroes of War and Magic website and waited for page to load (domcontentloaded)
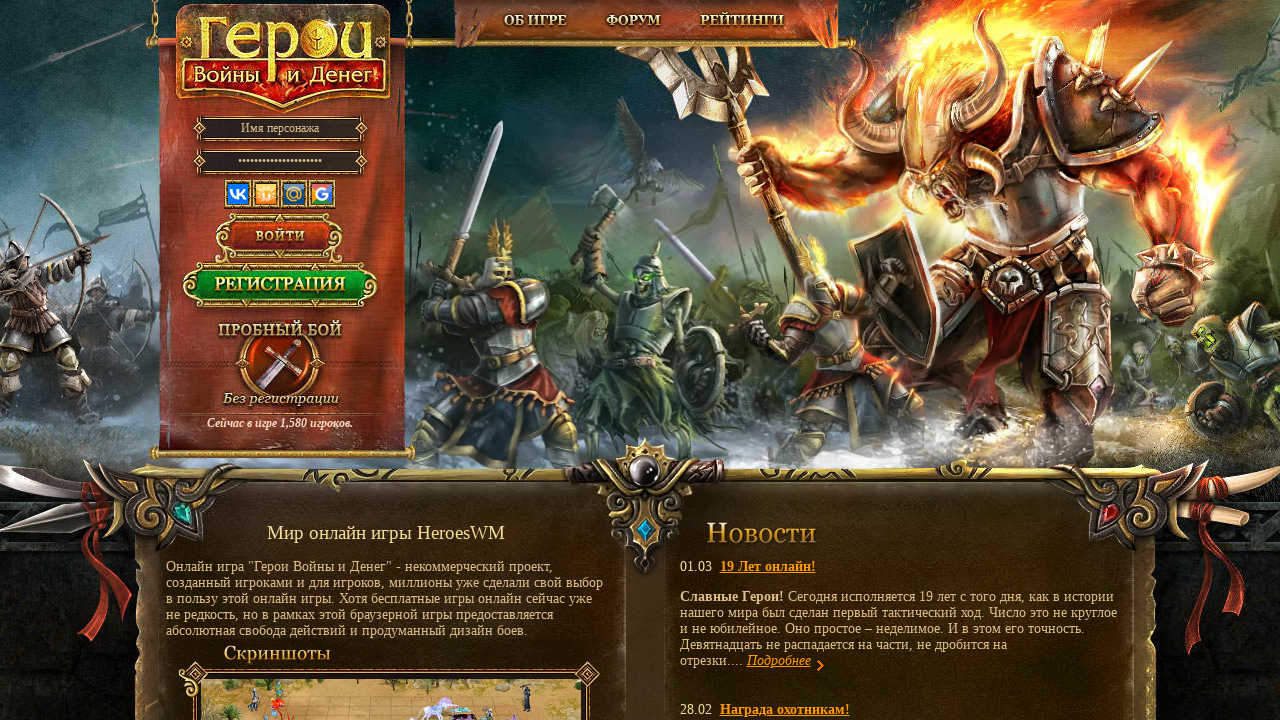

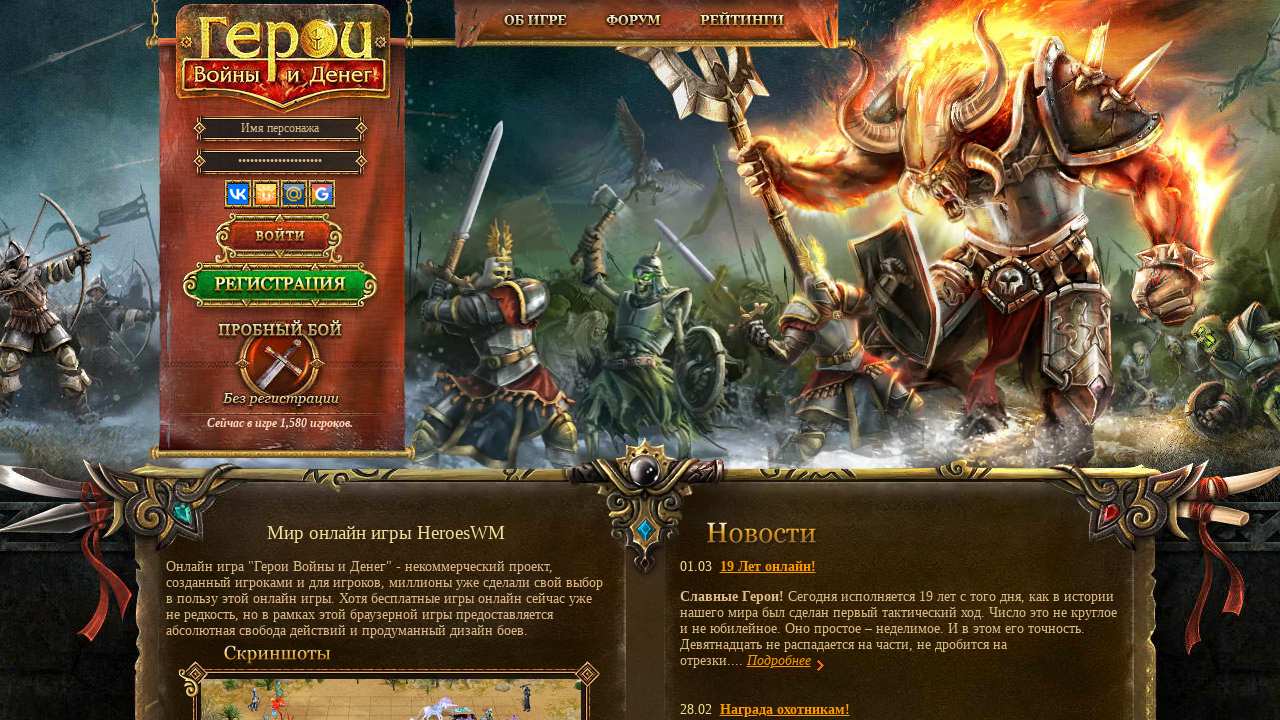